Tests navigation through Site Map to Services page

Starting URL: https://parabank.parasoft.com/parabank/index.htm

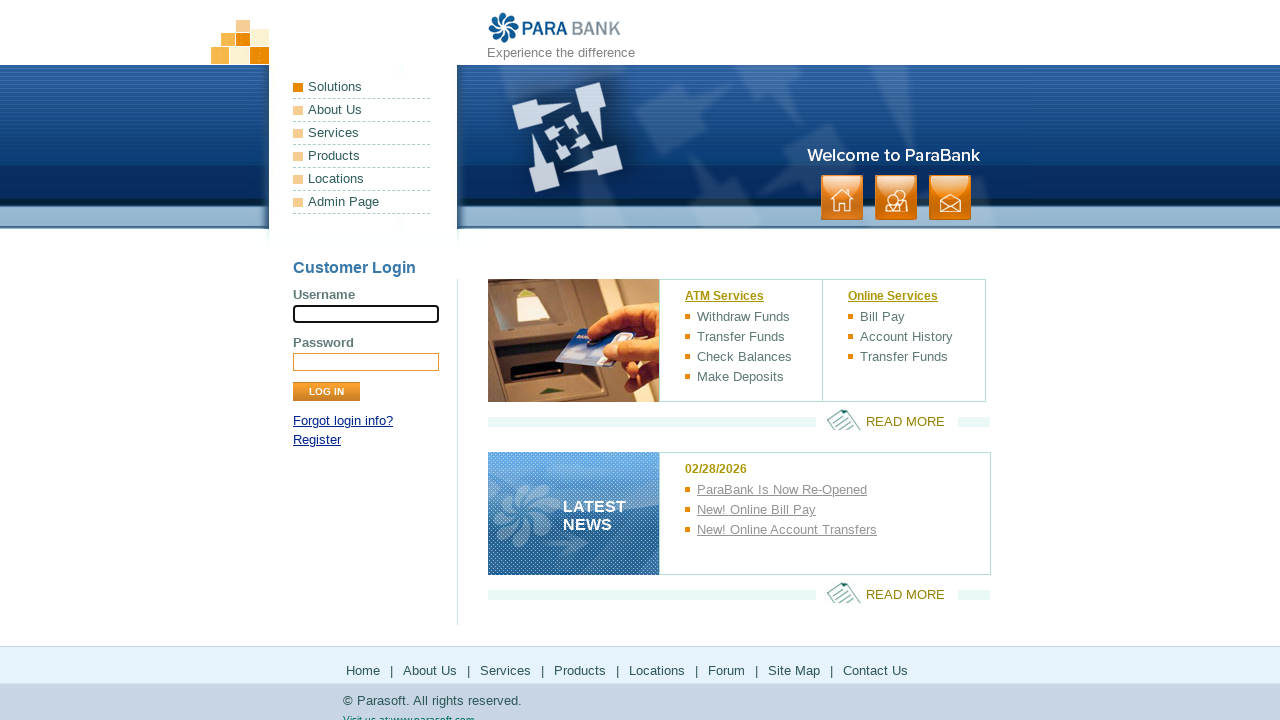

Footer Site Map button is visible
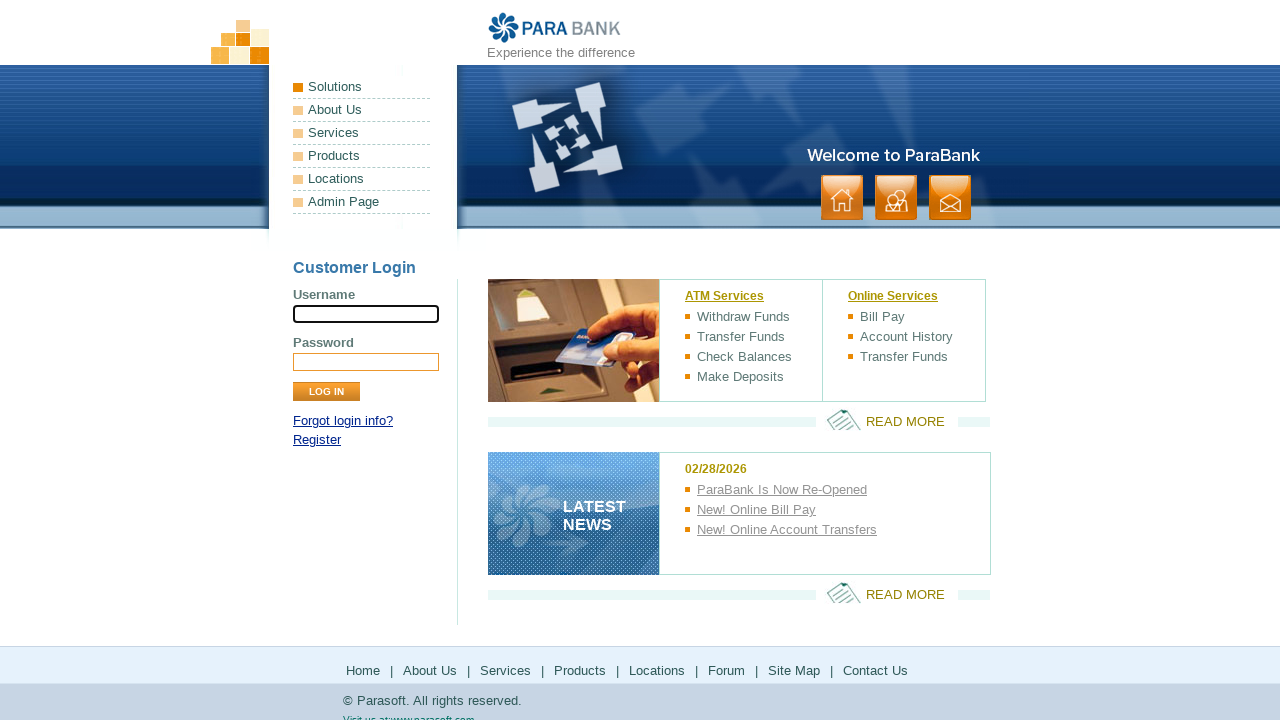

Clicked Site Map button in footer at (794, 670) on xpath=//*[@id='footerPanel']/ul[1]/li[7]/a
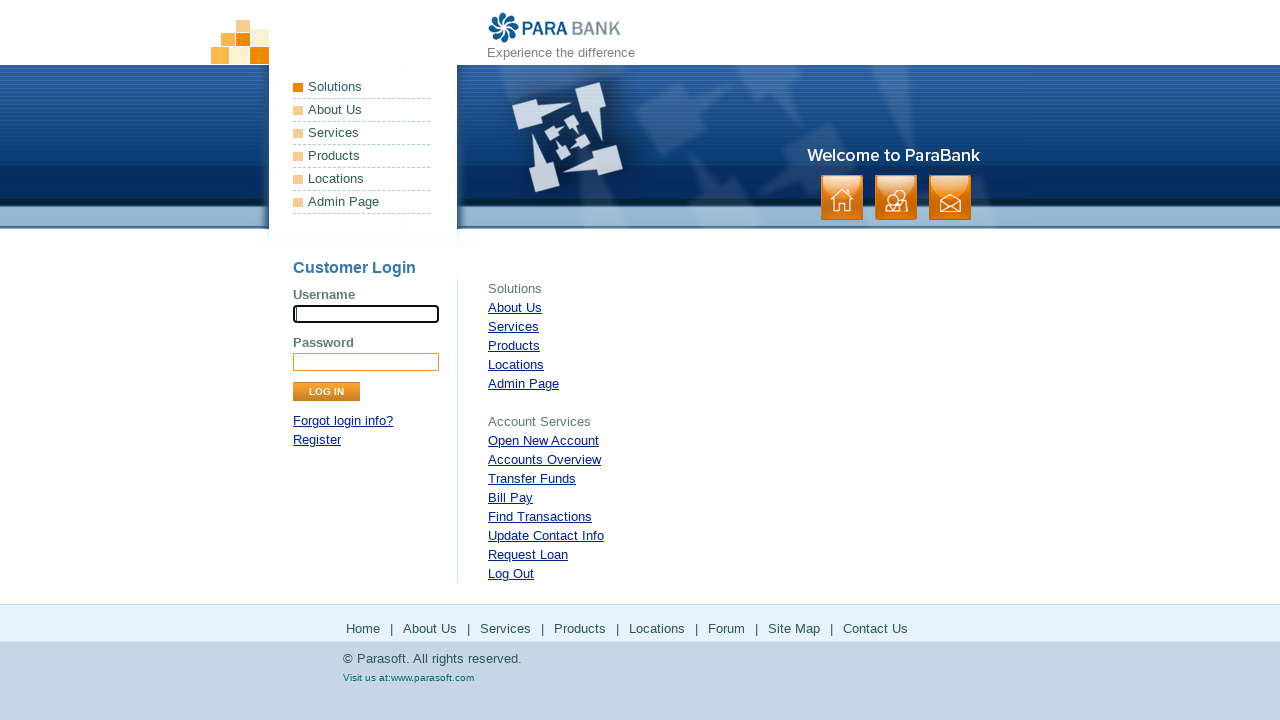

Services link on Site Map page is visible
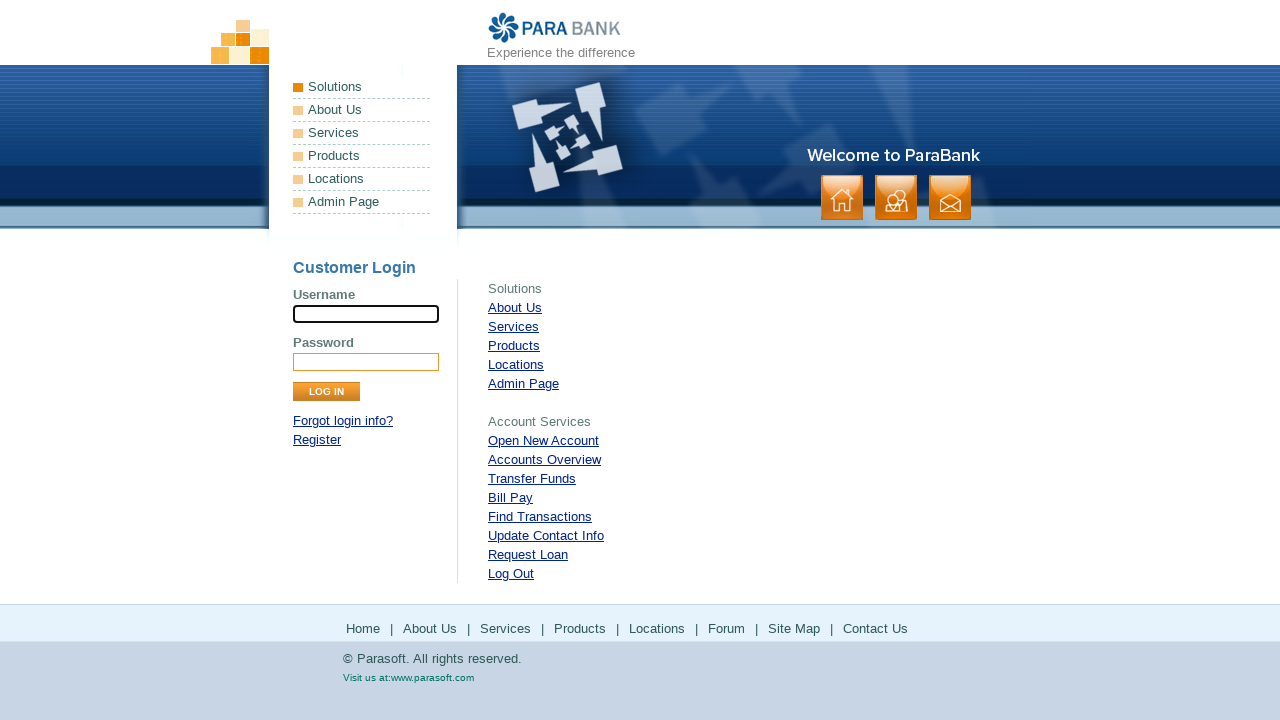

Clicked Services link on Site Map page at (514, 326) on xpath=//*[@id='rightPanel']/ul[1]/li[3]/a
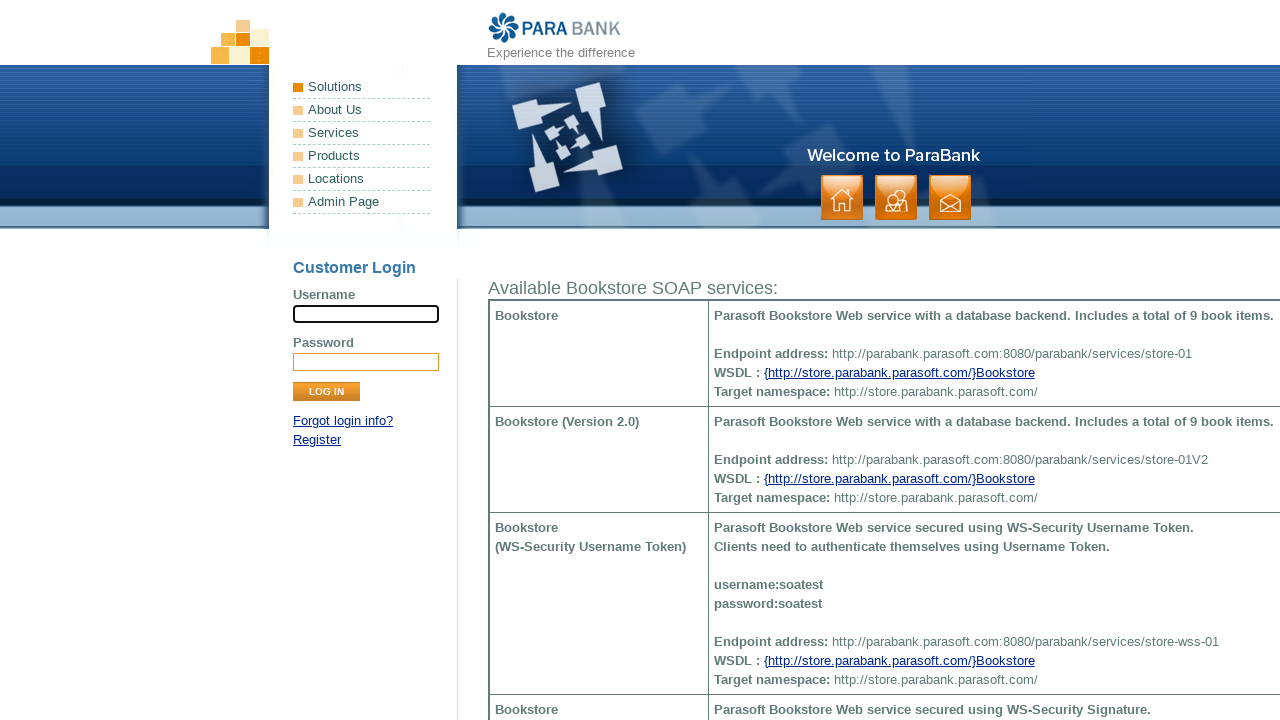

Services page loaded with 'Available Bookstore SOAP services:' heading
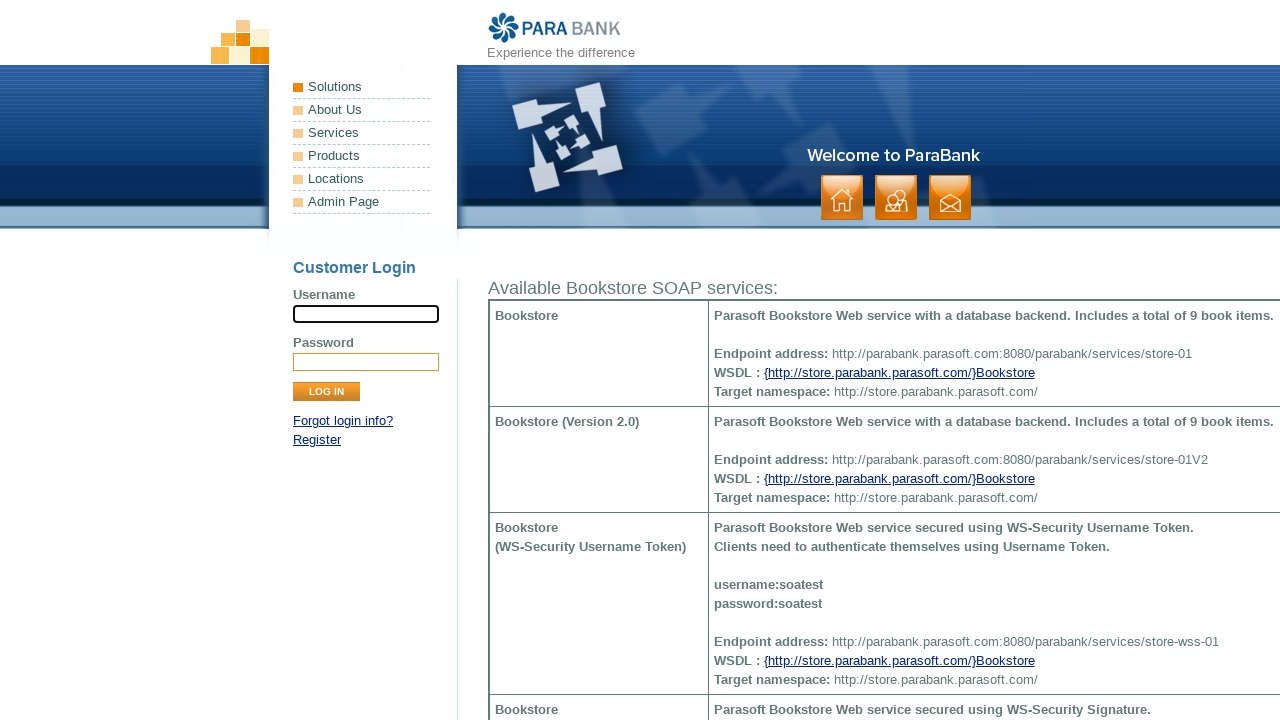

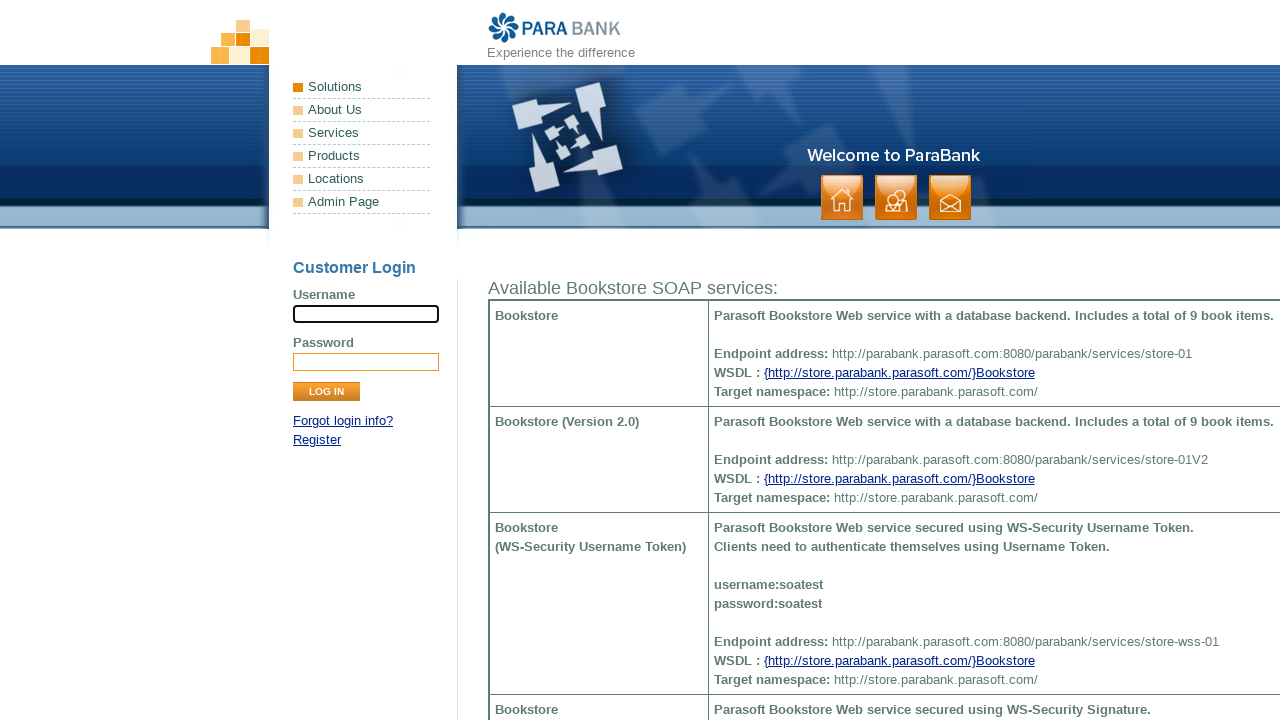